Tests drag and drop functionality on the jQuery UI demo site by navigating to the Droppable section, switching to the demo iframe, and performing a drag and drop action from a draggable element to a droppable target.

Starting URL: https://jqueryui.com/

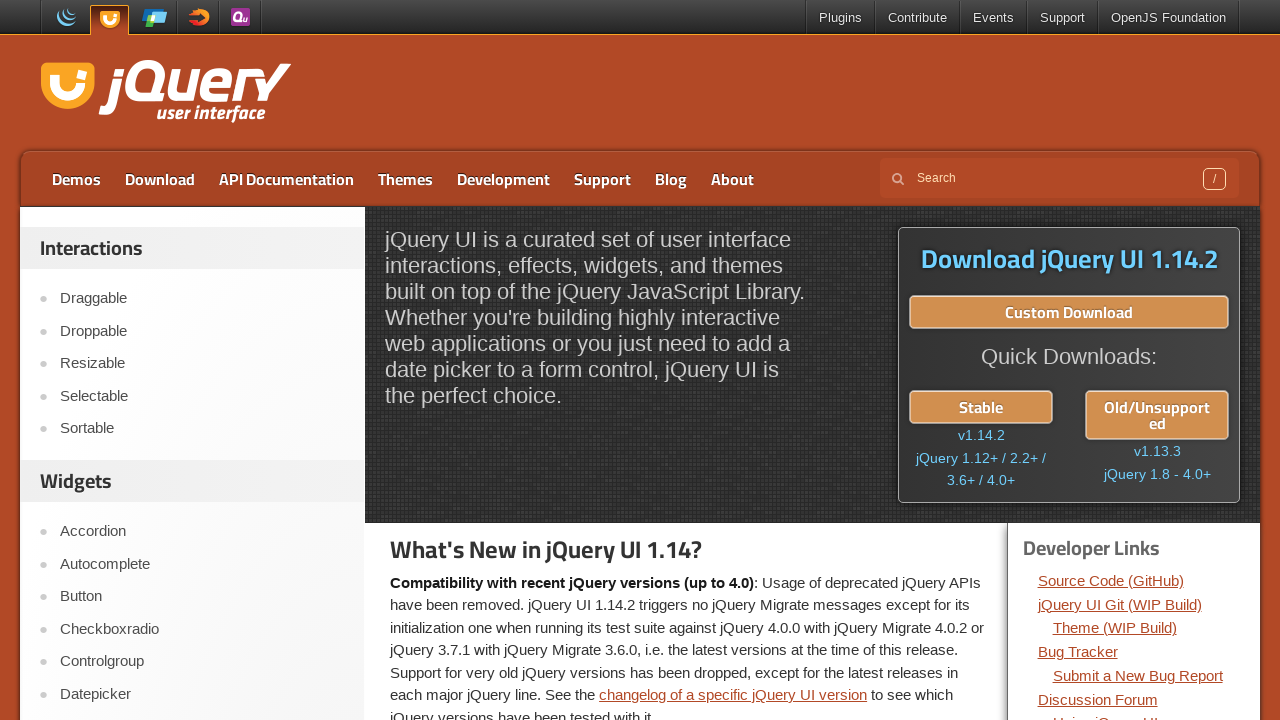

Clicked on the Droppable link to navigate to droppable demo at (202, 331) on text=Droppable
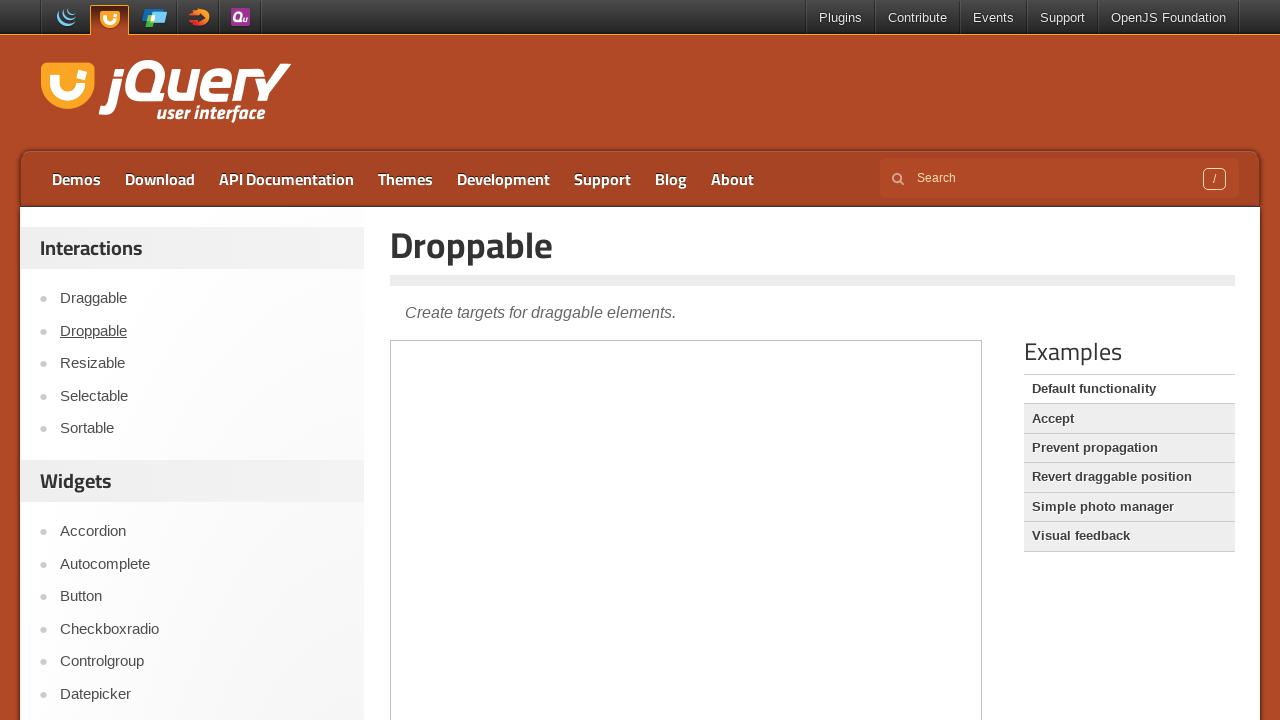

Demo frame loaded successfully
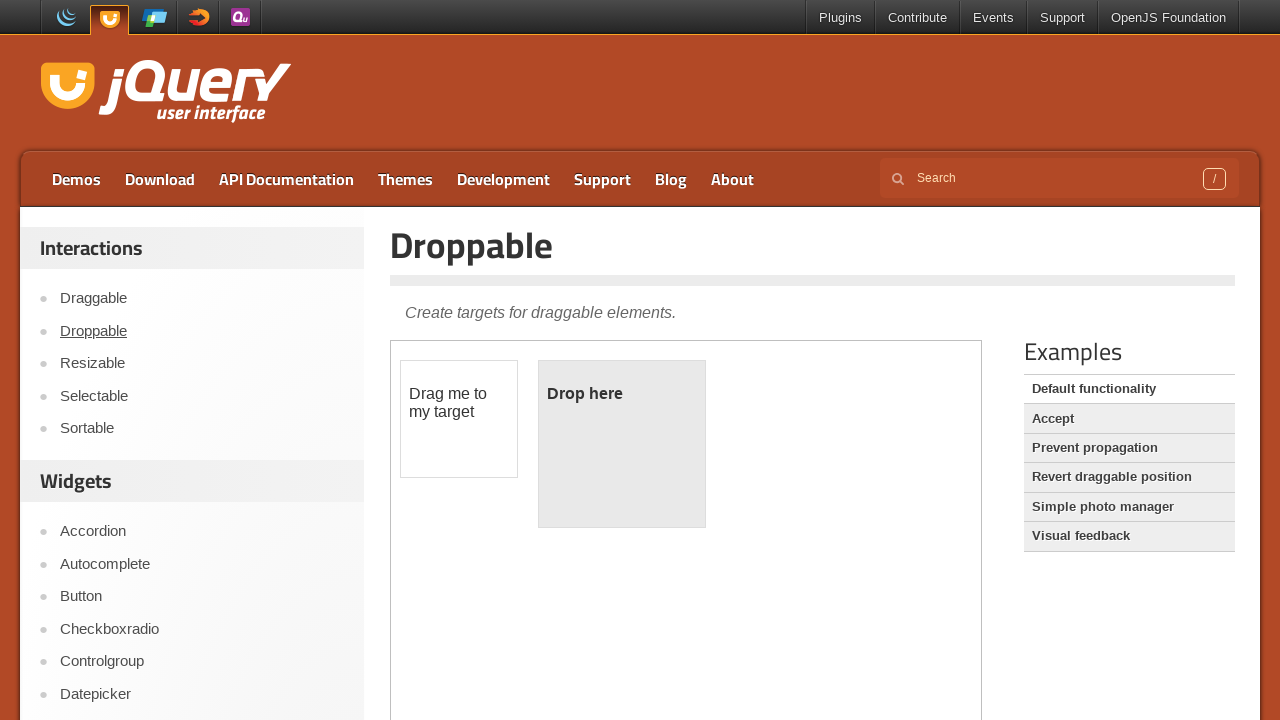

Switched to the demo iframe
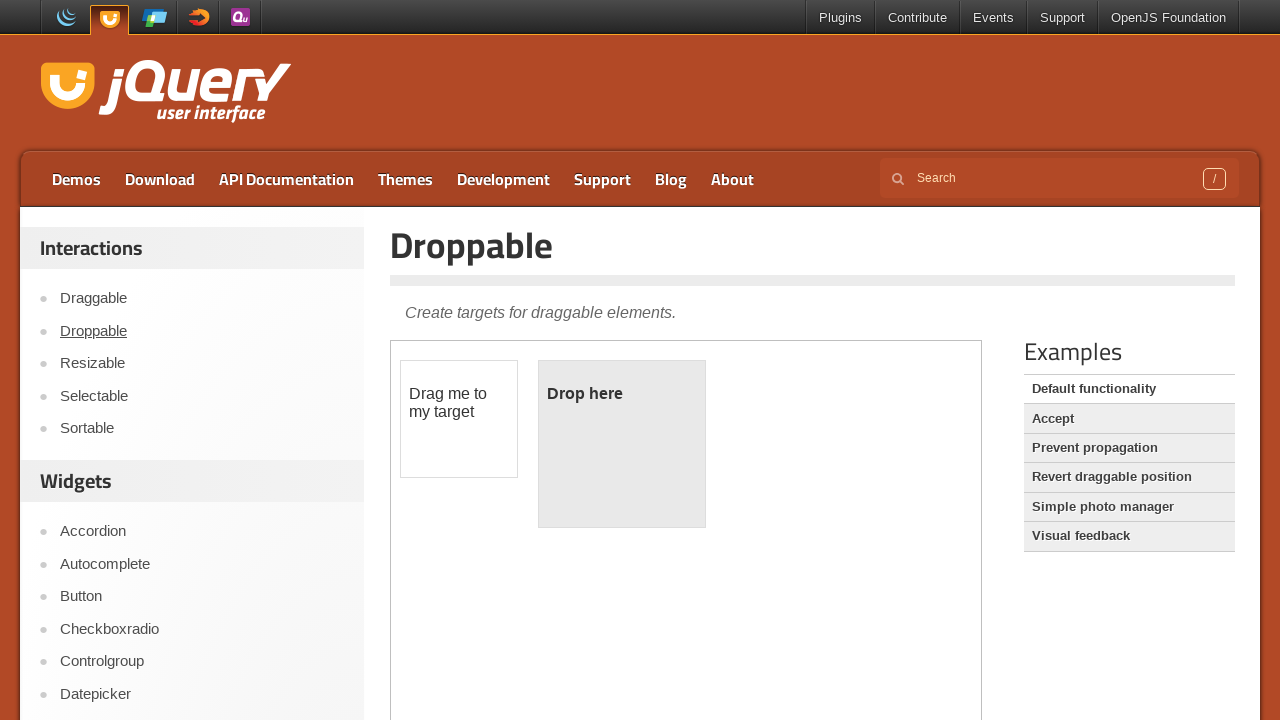

Located the draggable element (#draggable) within the iframe
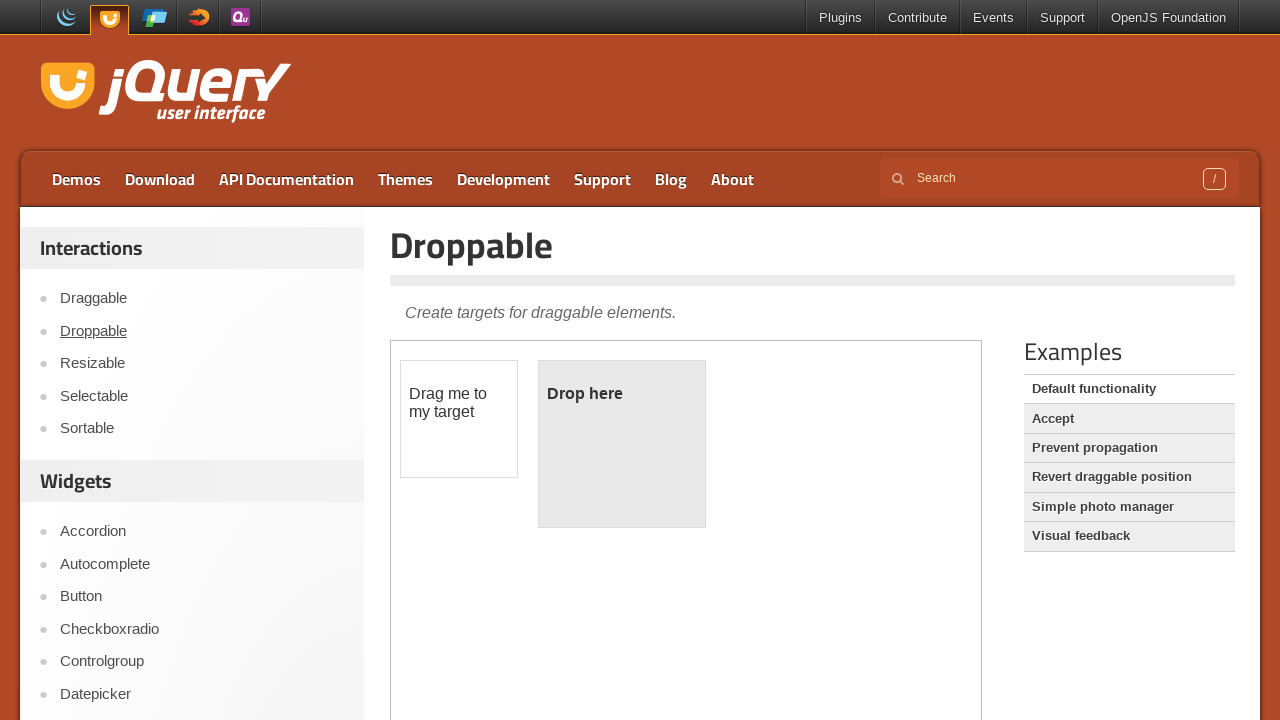

Located the droppable target element (#droppable) within the iframe
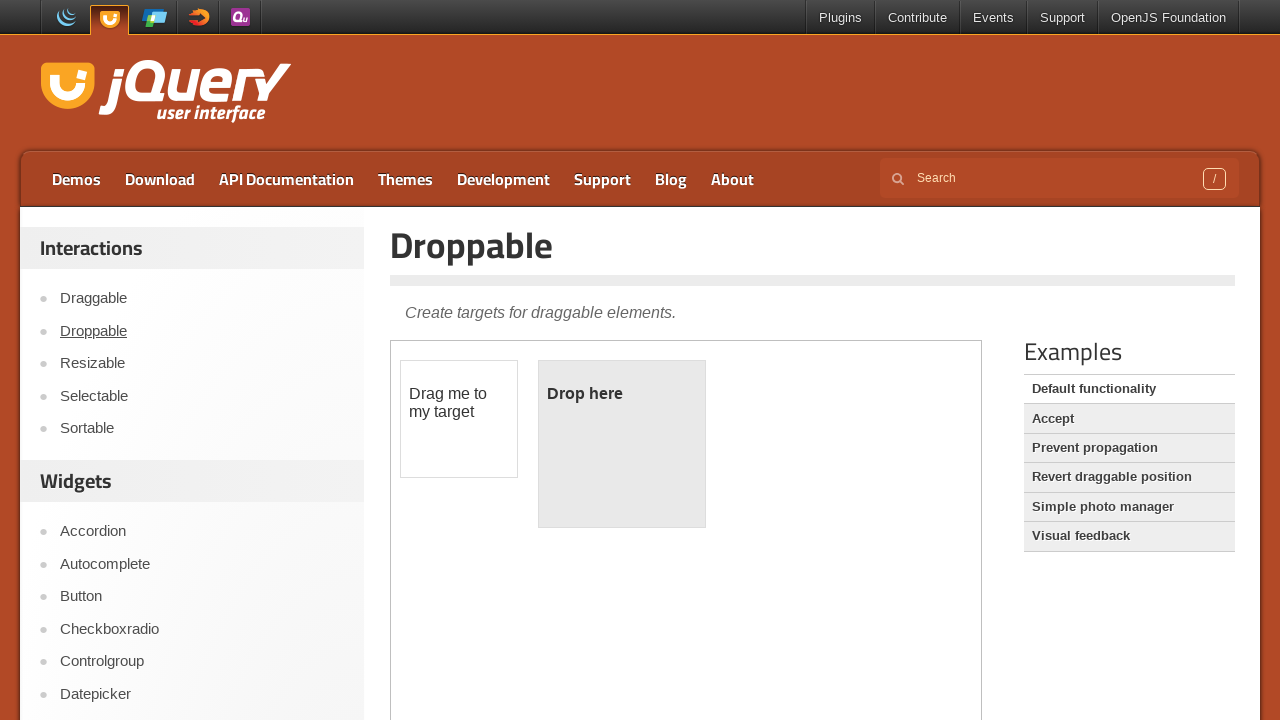

Performed drag and drop operation from draggable element to droppable target at (622, 444)
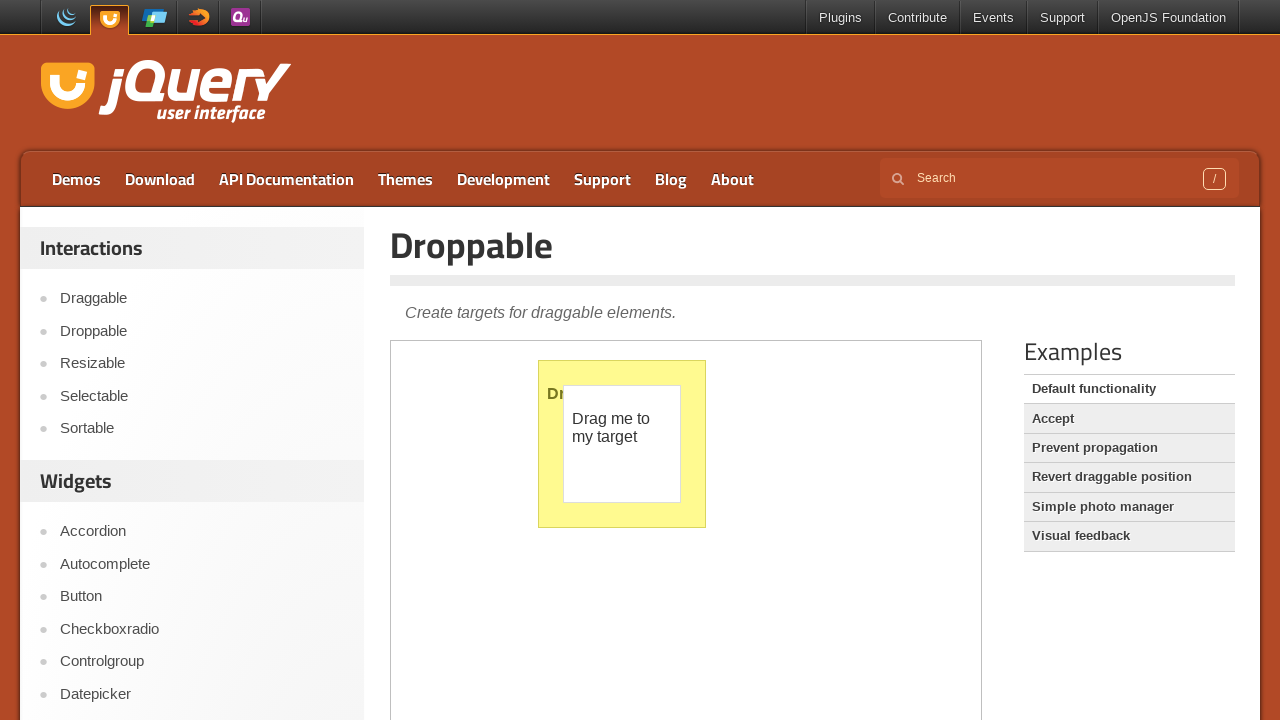

Verified successful drop - droppable element now displays 'Dropped!' text
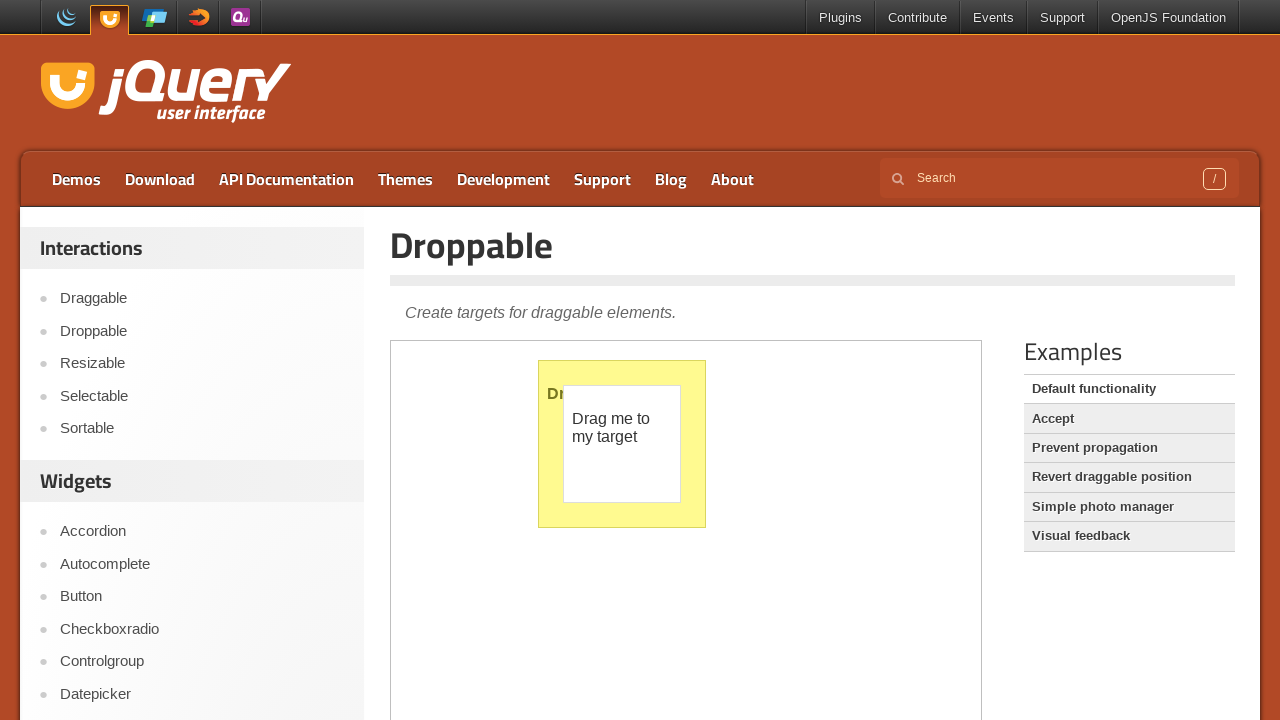

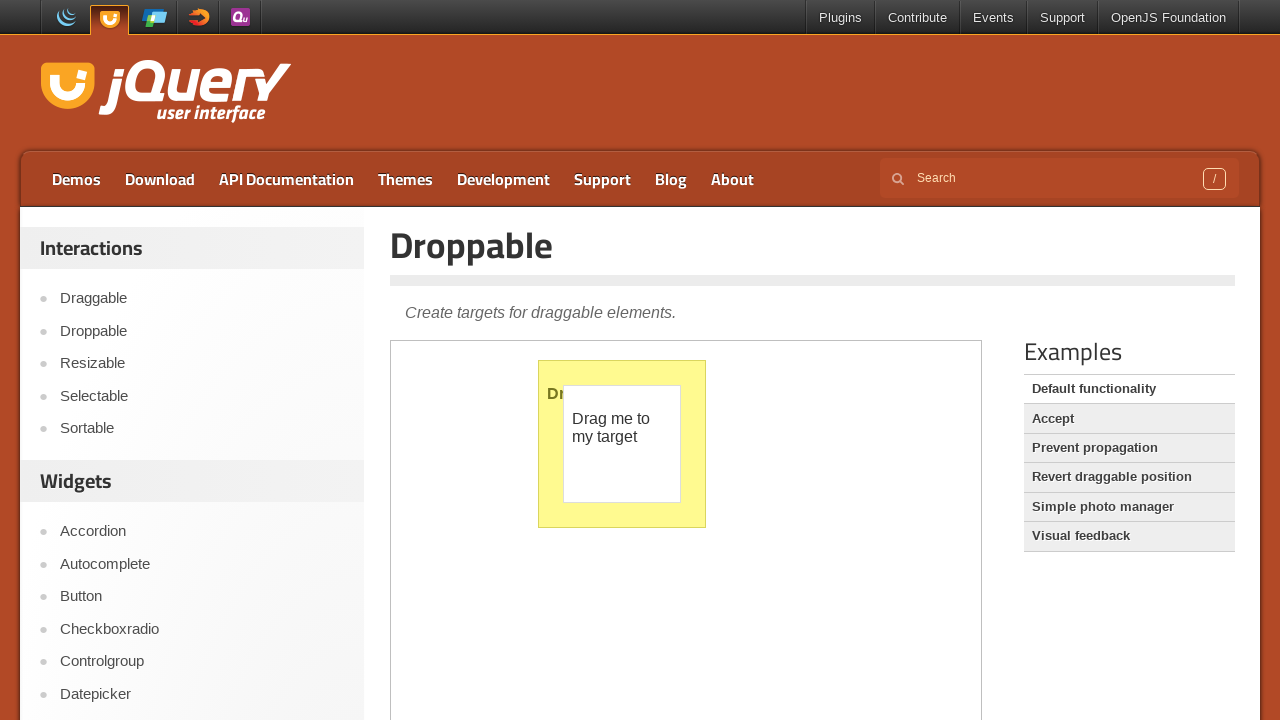